Tests JavaScript prompt alert functionality by clicking a button, interacting with the prompt alert, and verifying the result text

Starting URL: https://www.w3schools.com/js/tryit.asp?filename=tryjs_prompt

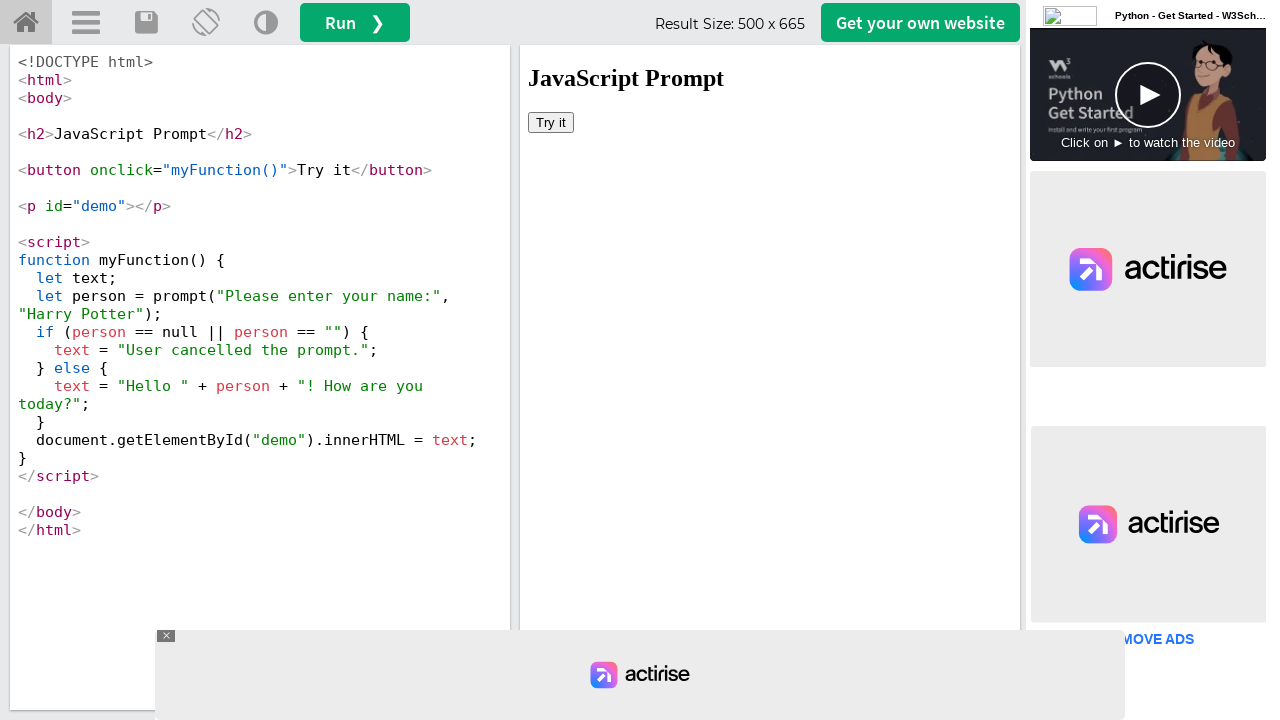

Located iframe#iframeResult containing the demo
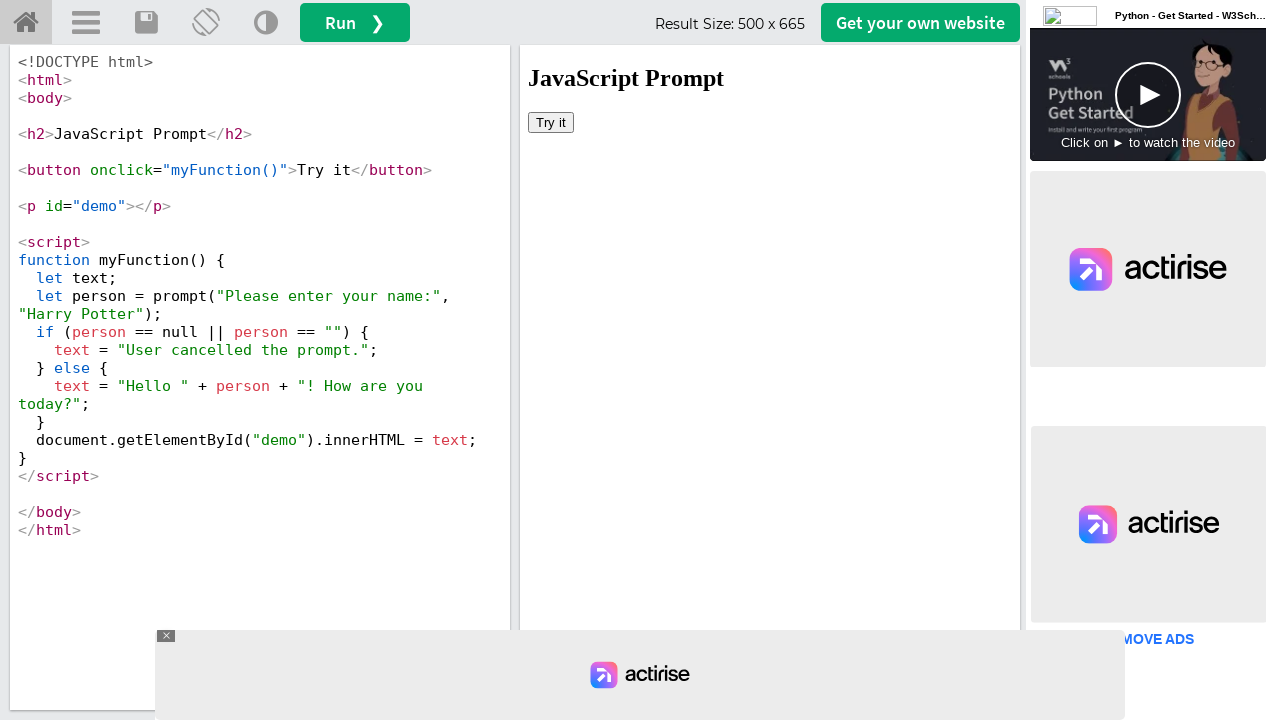

Clicked 'Try it' button to trigger JavaScript prompt alert at (551, 122) on iframe#iframeResult >> internal:control=enter-frame >> button:text('Try it')
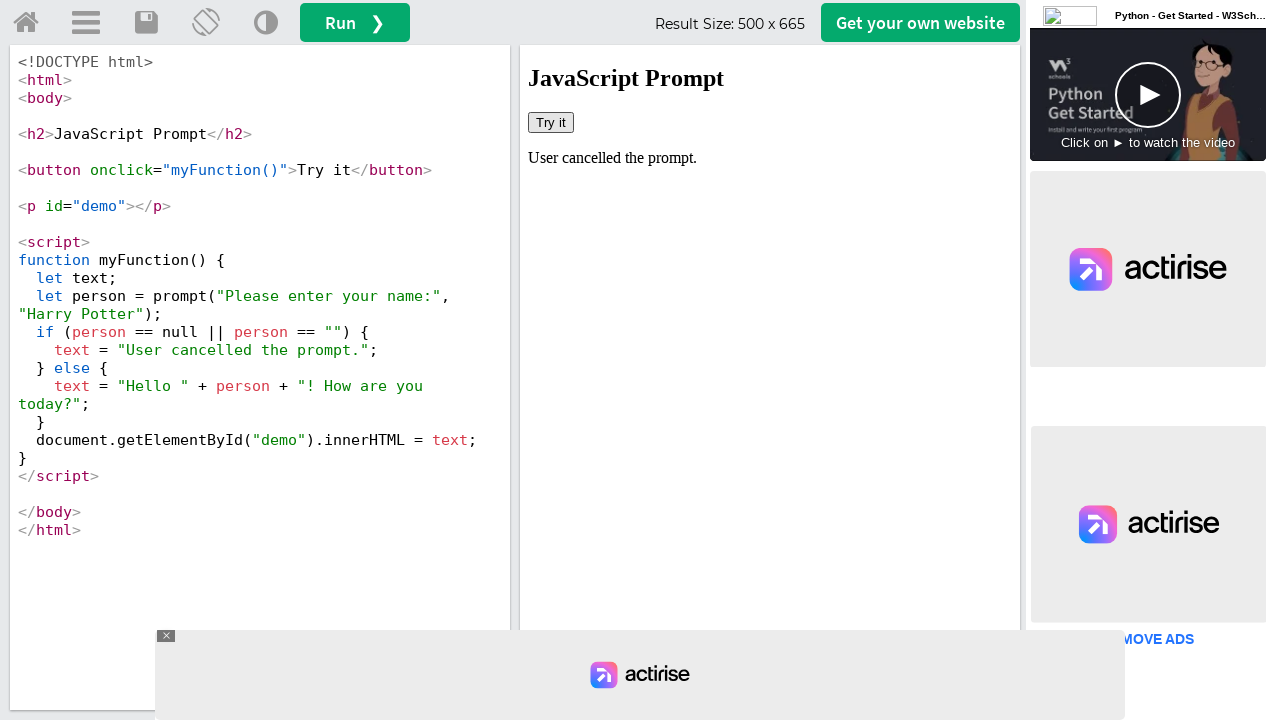

Set up dialog handler to accept prompt with 'Amal'
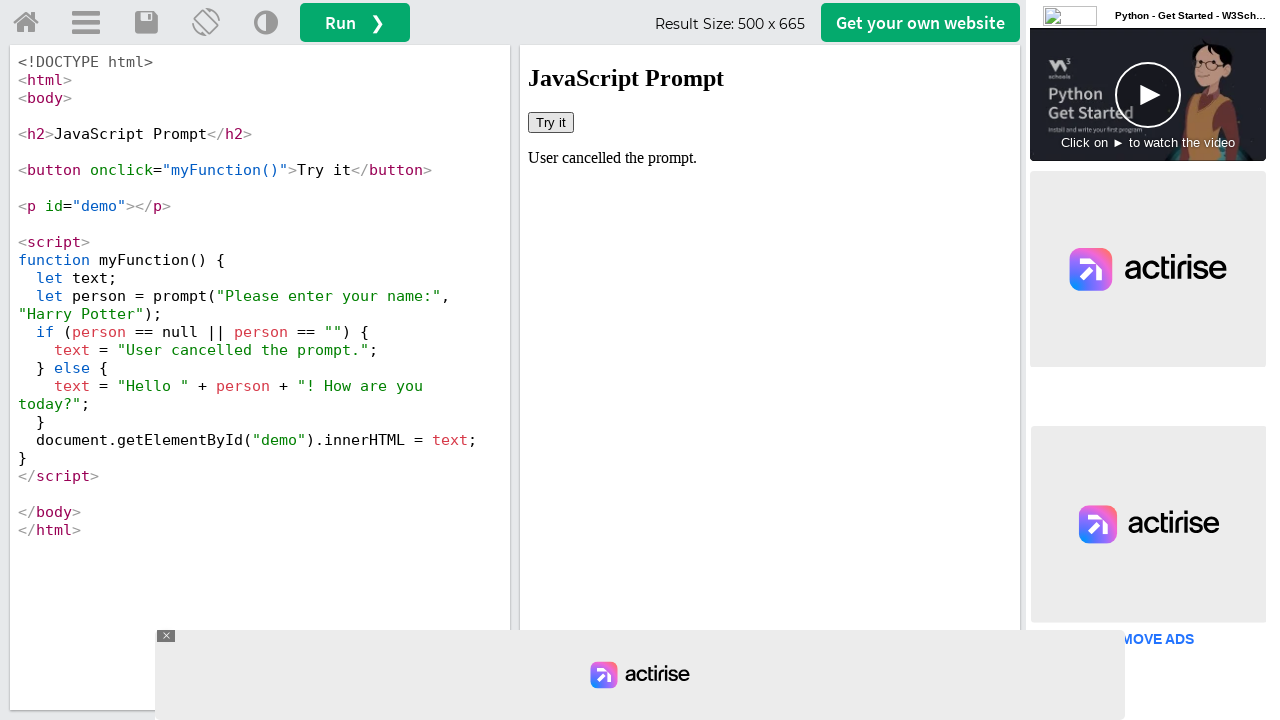

Verified result text element #demo is displayed
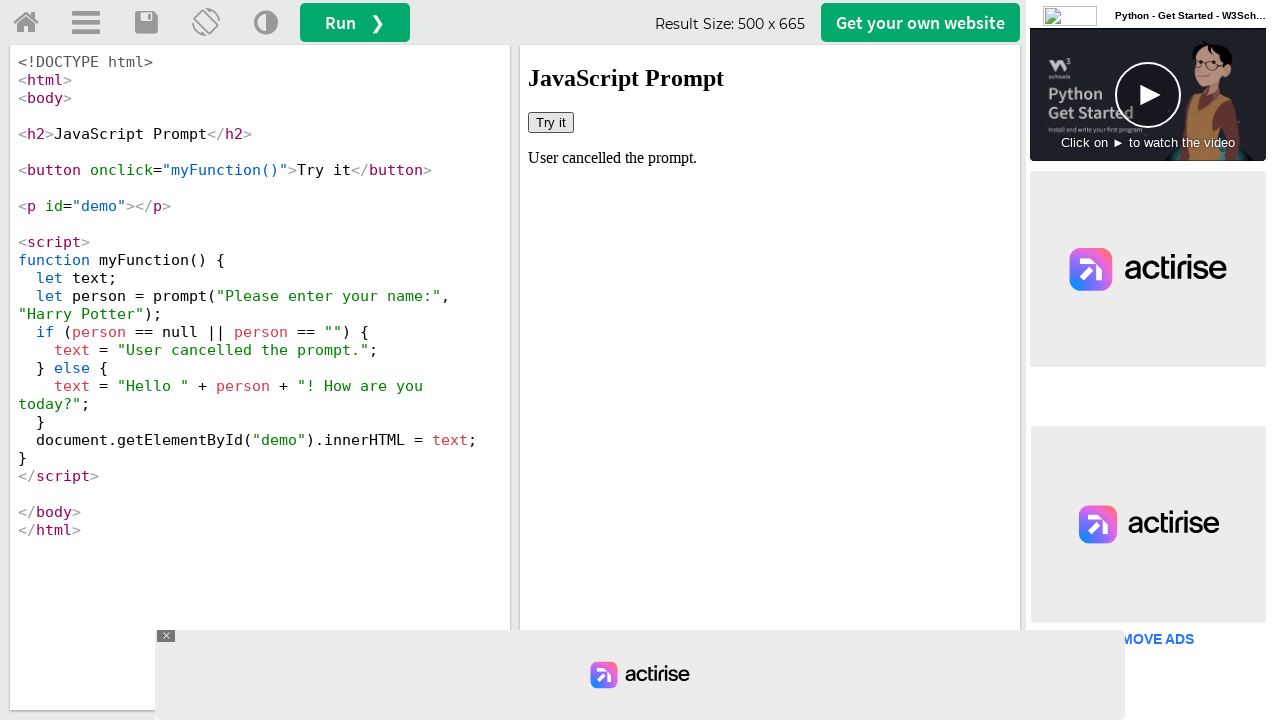

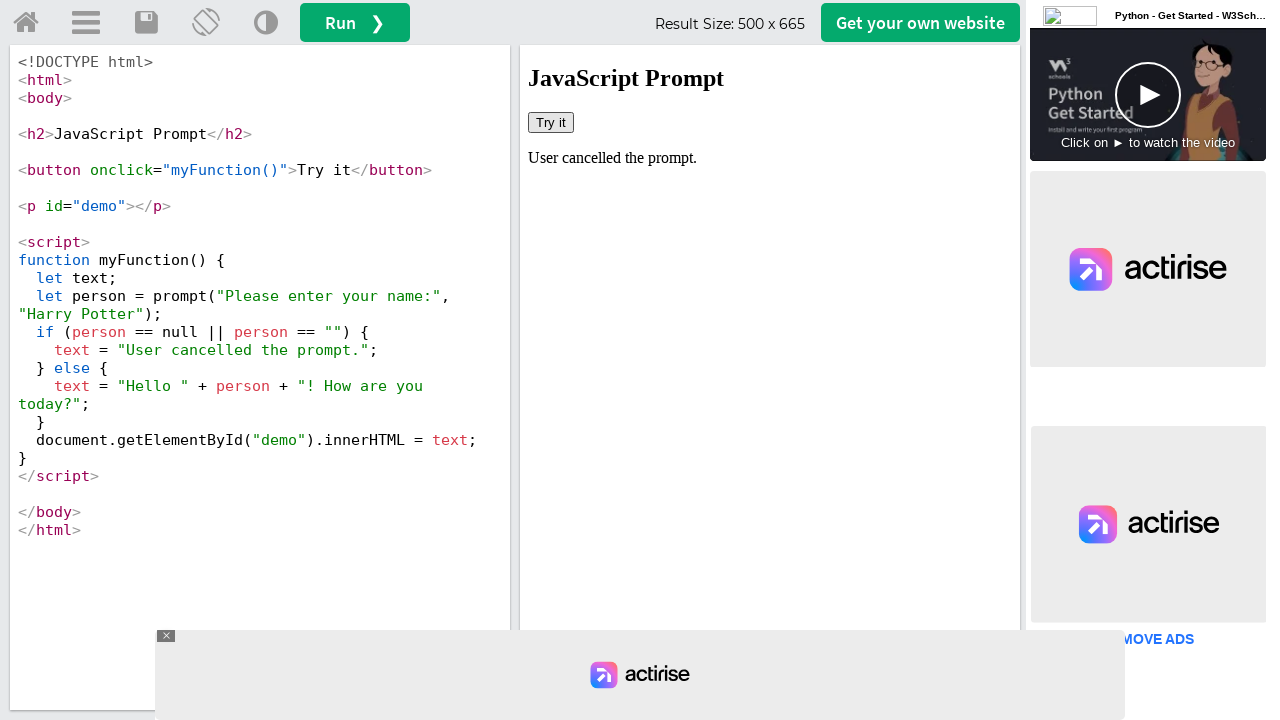